Tests right-click context menu by opening context menu, hovering over quit option, clicking it, and accepting the alert

Starting URL: http://swisnl.github.io/jQuery-contextMenu/demo.html

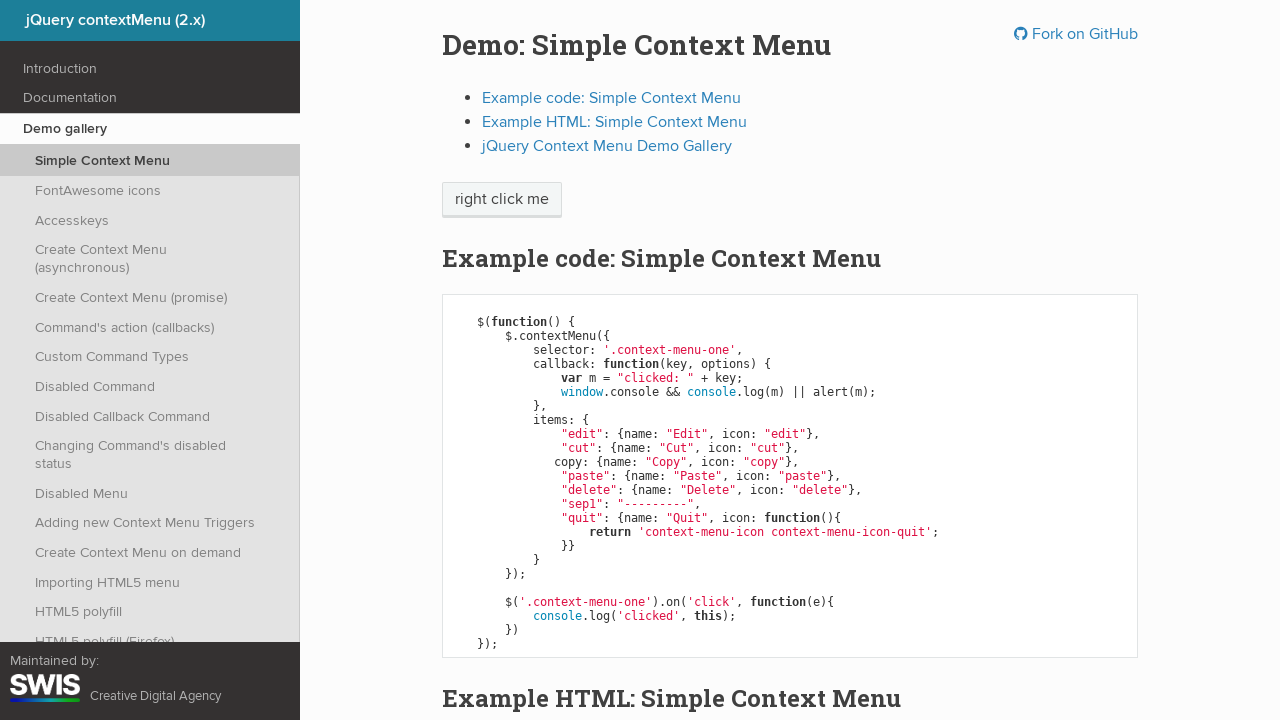

Right-clicked on context menu trigger to open context menu at (502, 200) on span.context-menu-one
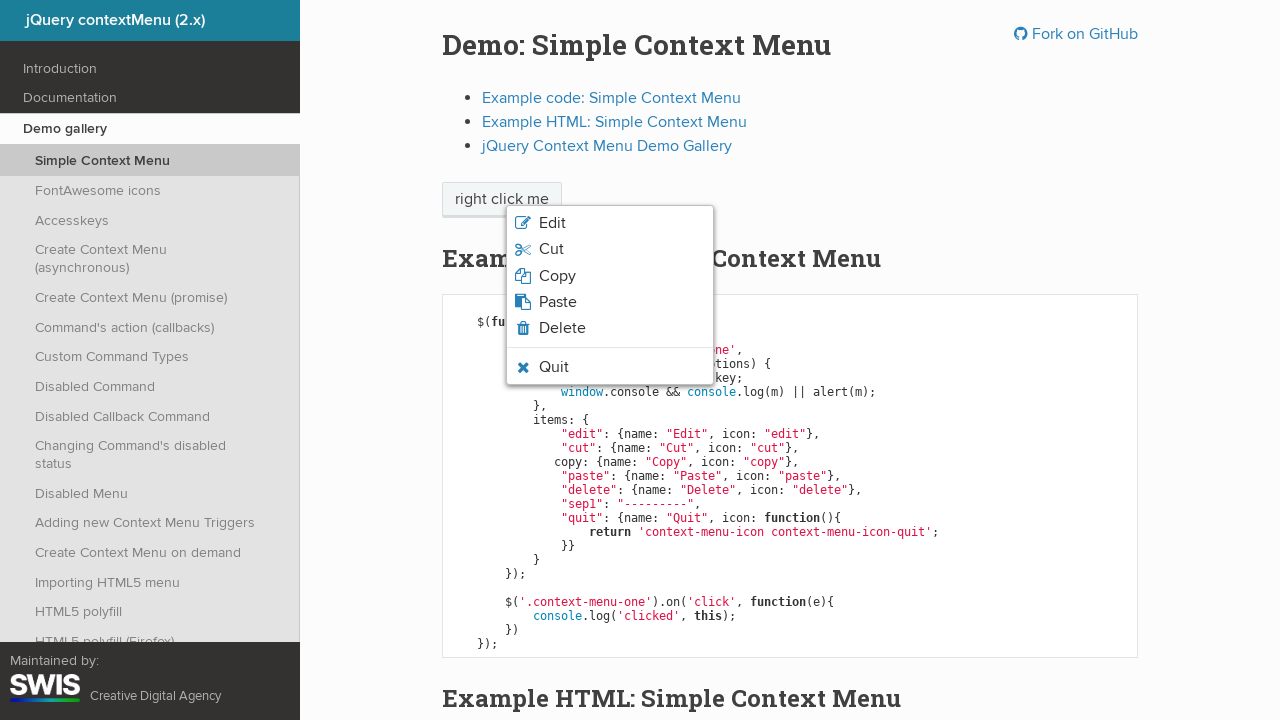

Hovered over quit menu option at (610, 367) on li.context-menu-icon-quit
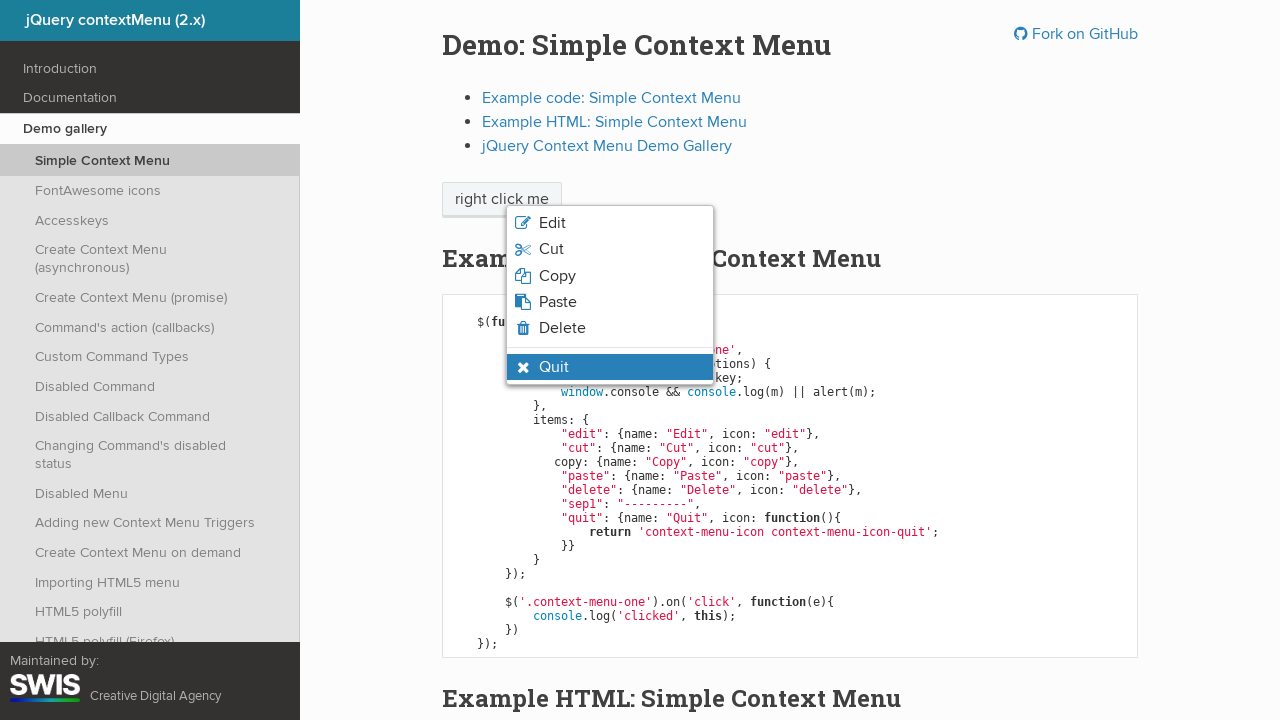

Clicked on quit menu option at (610, 367) on li.context-menu-icon-quit
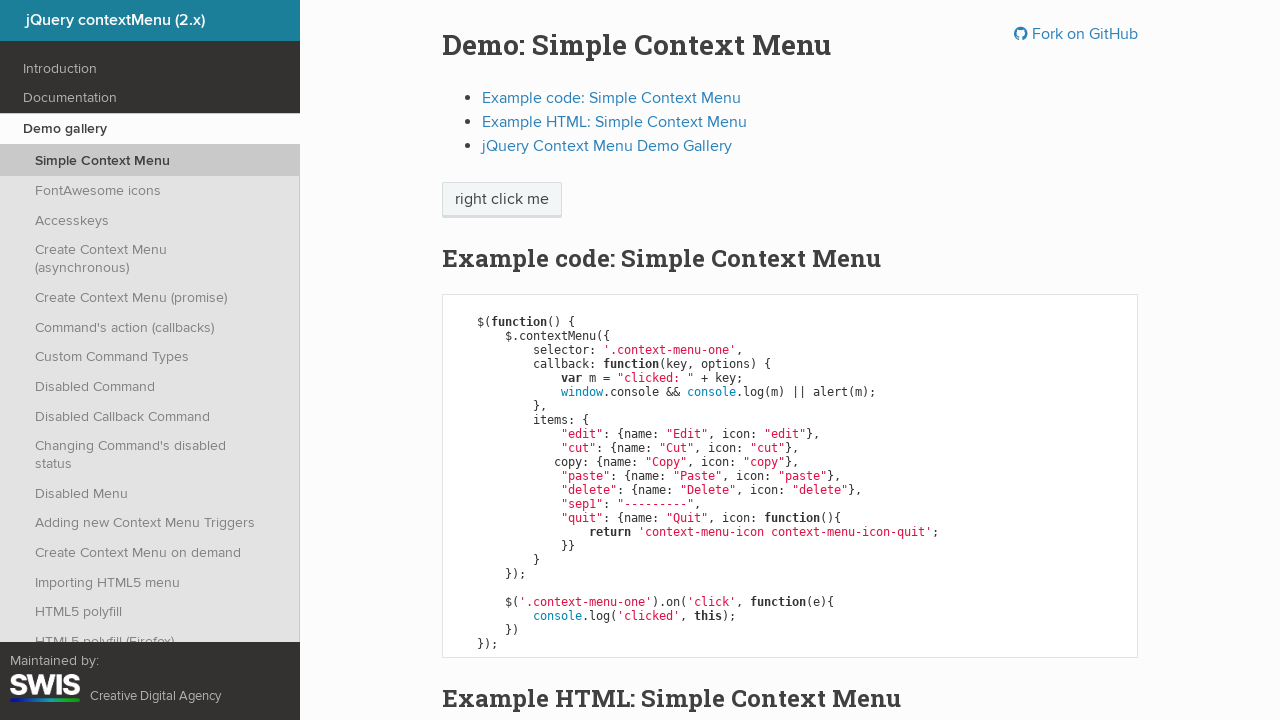

Alert dialog handler set up to accept dialogs
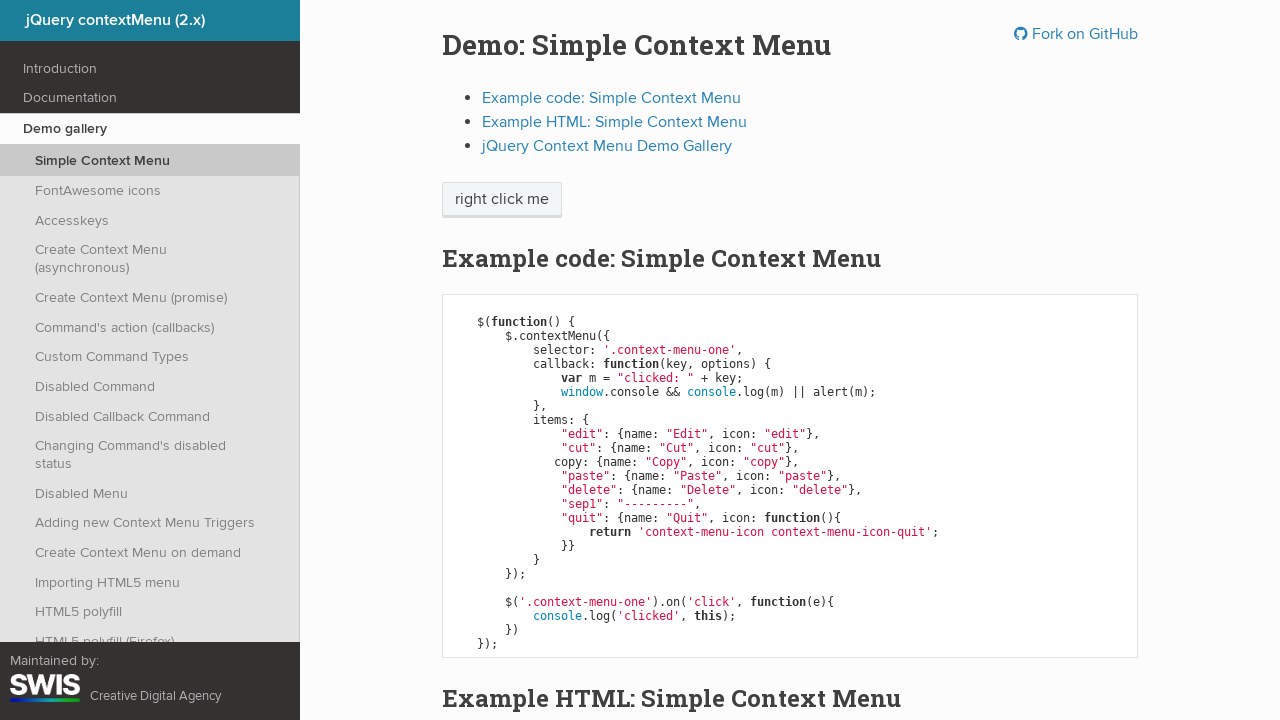

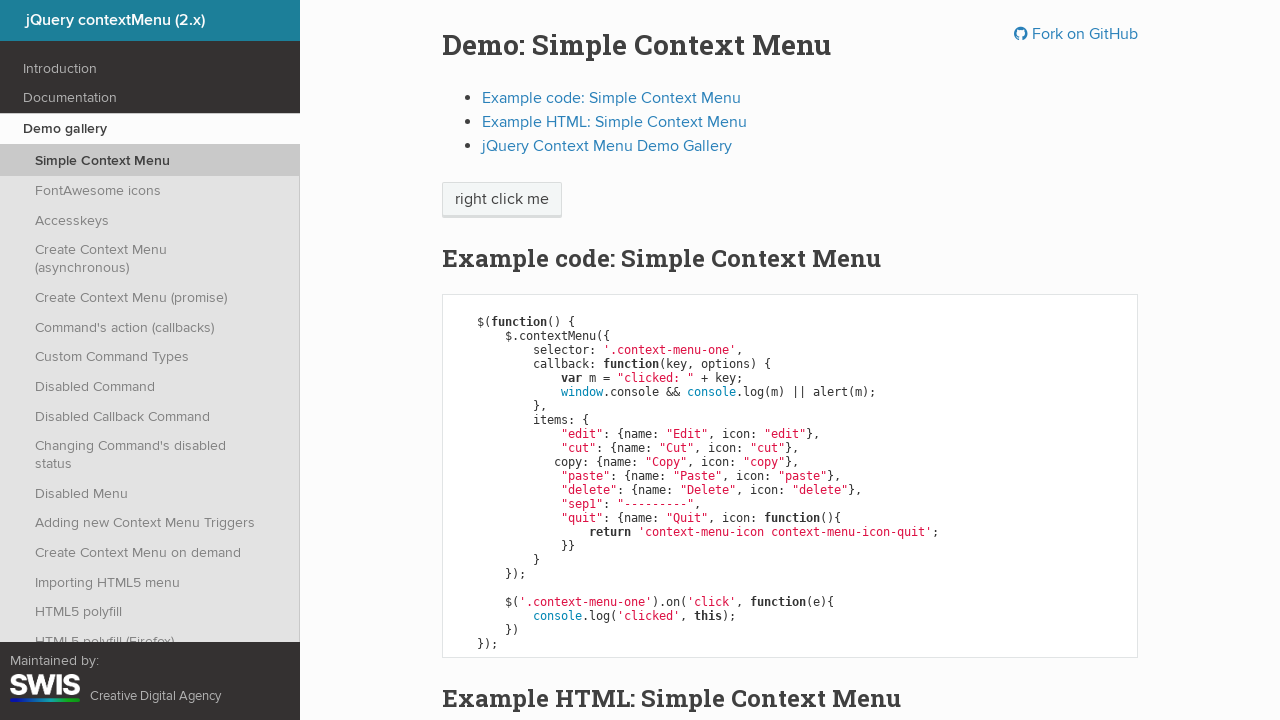